Navigates to the TutorialsPoint homepage and waits for the page to load

Starting URL: https://www.tutorialspoint.com/index.htm

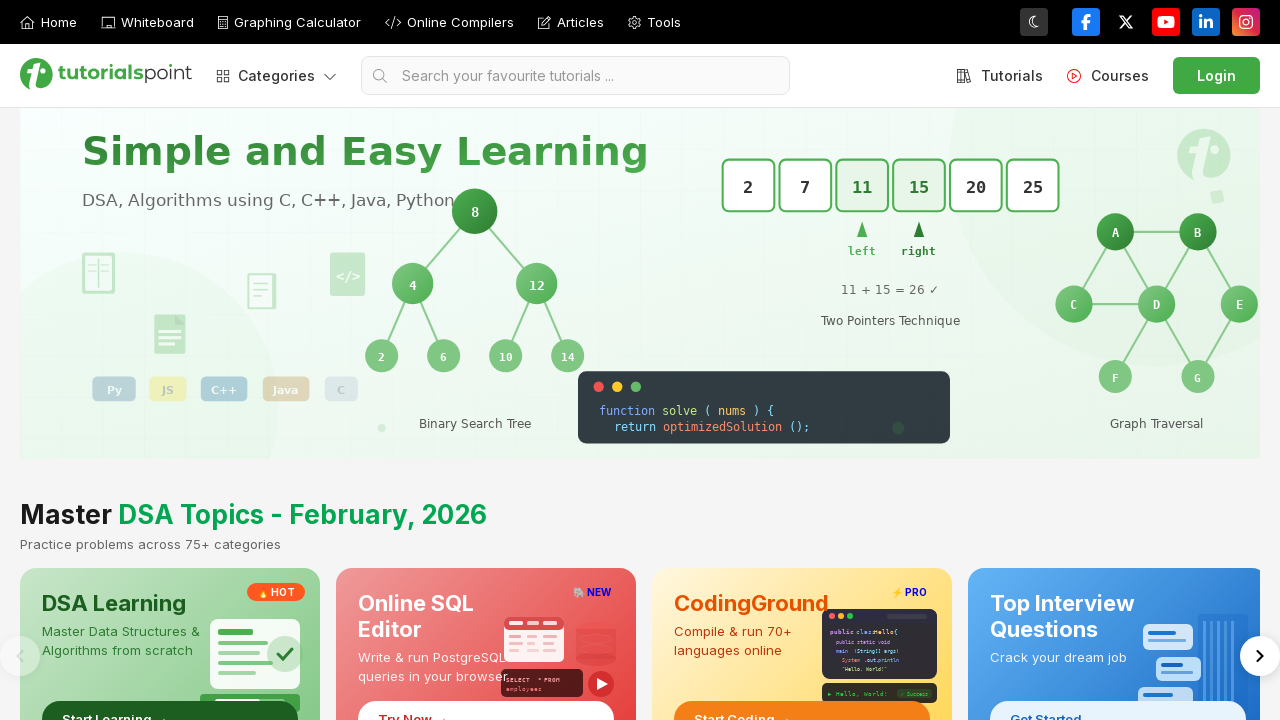

Navigated to TutorialsPoint homepage
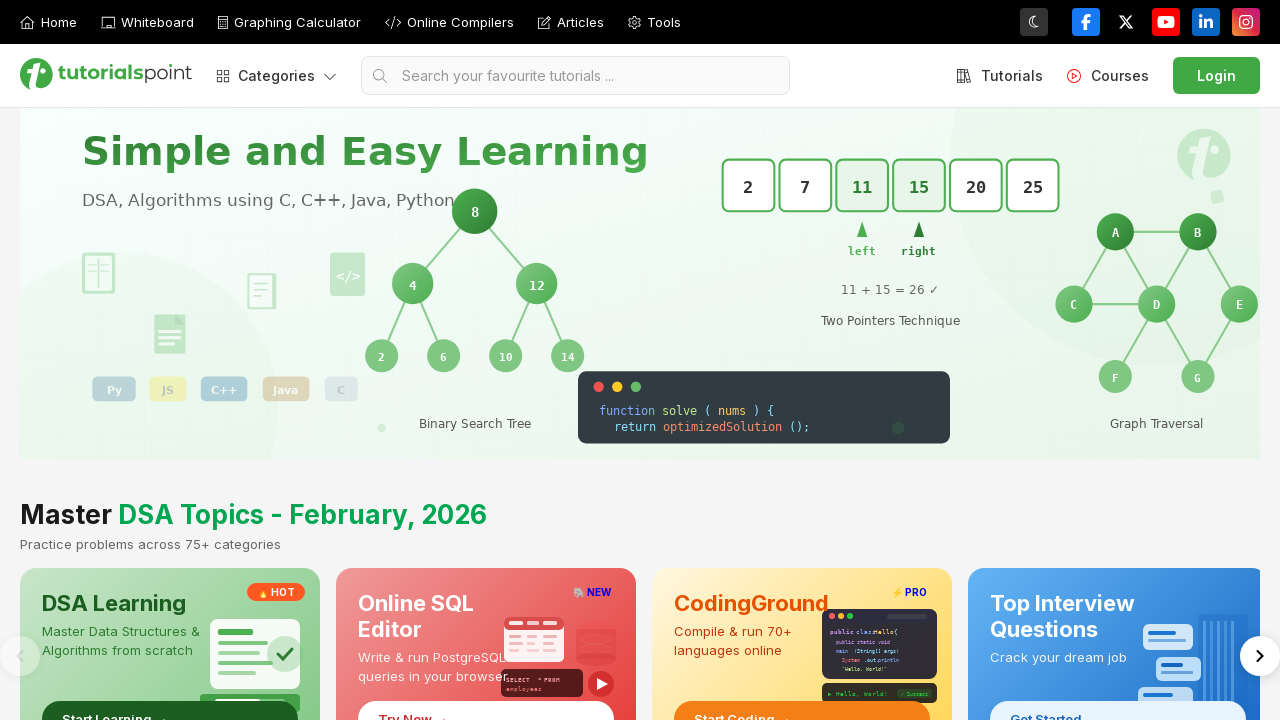

Page DOM content fully loaded
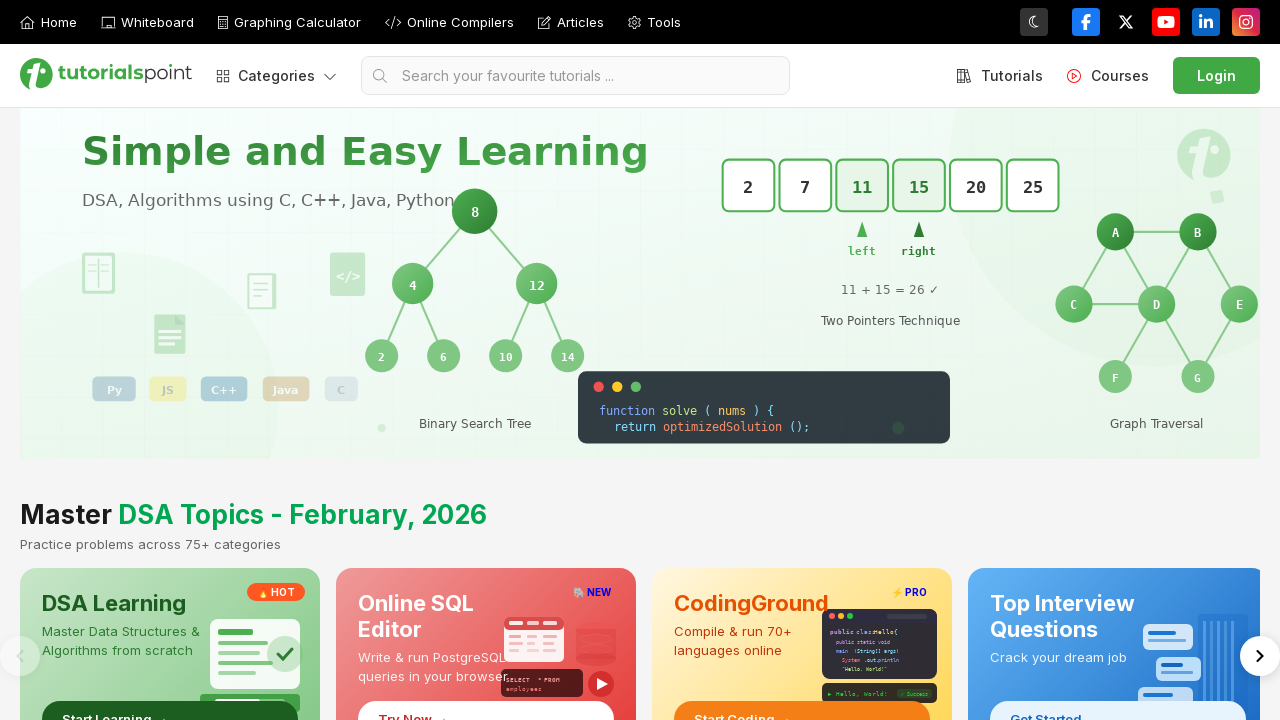

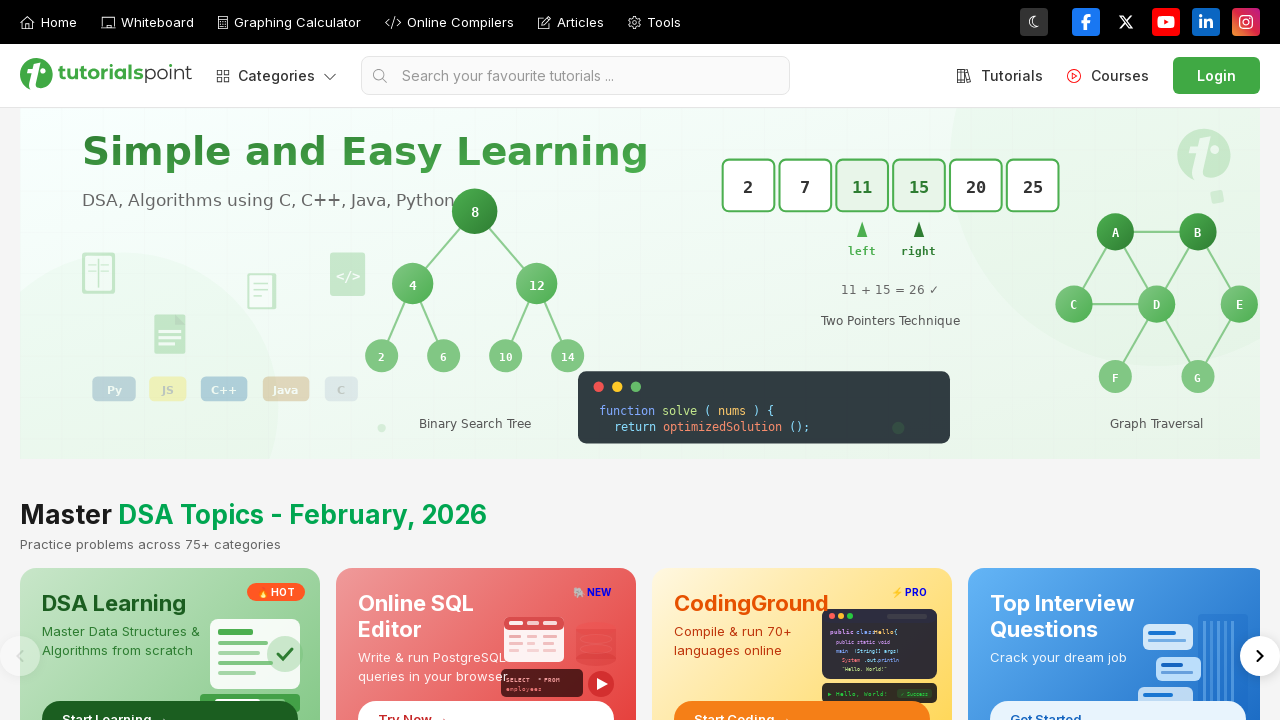